Navigates to Flipkart homepage and clears all browser cookies, then verifies the cookies have been cleared

Starting URL: https://www.flipkart.com/

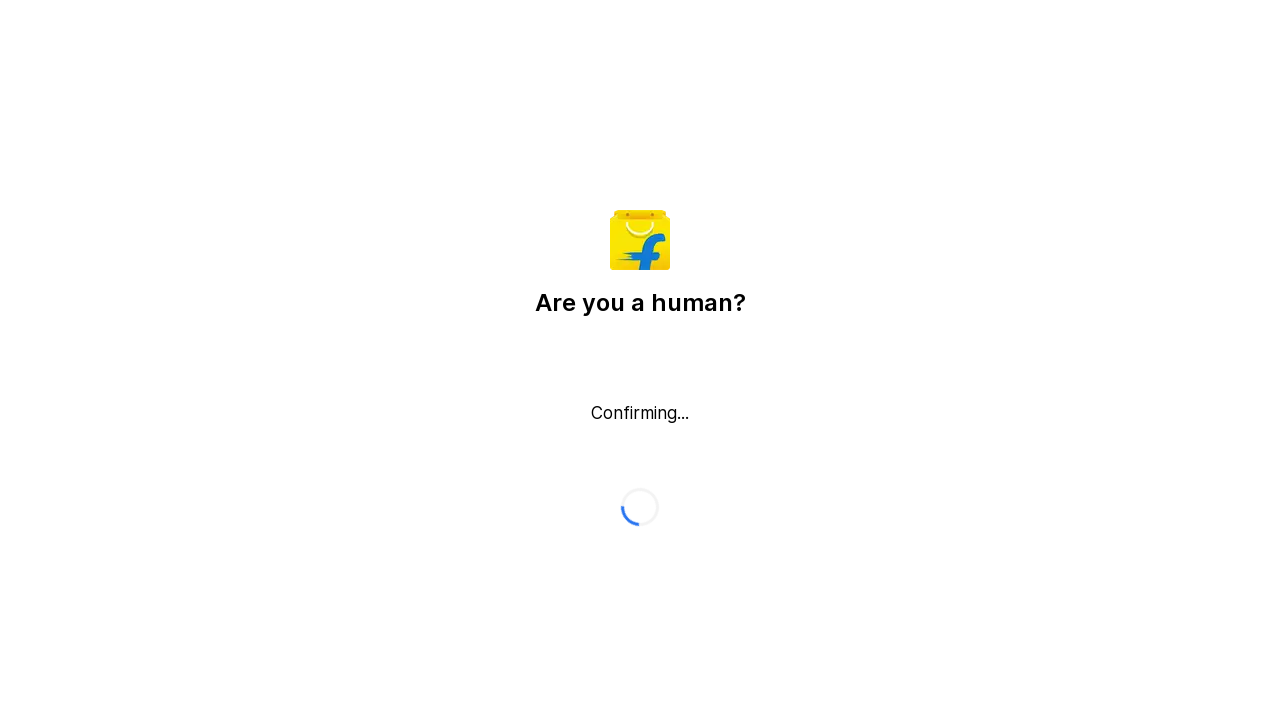

Waited for page to load (domcontentloaded state)
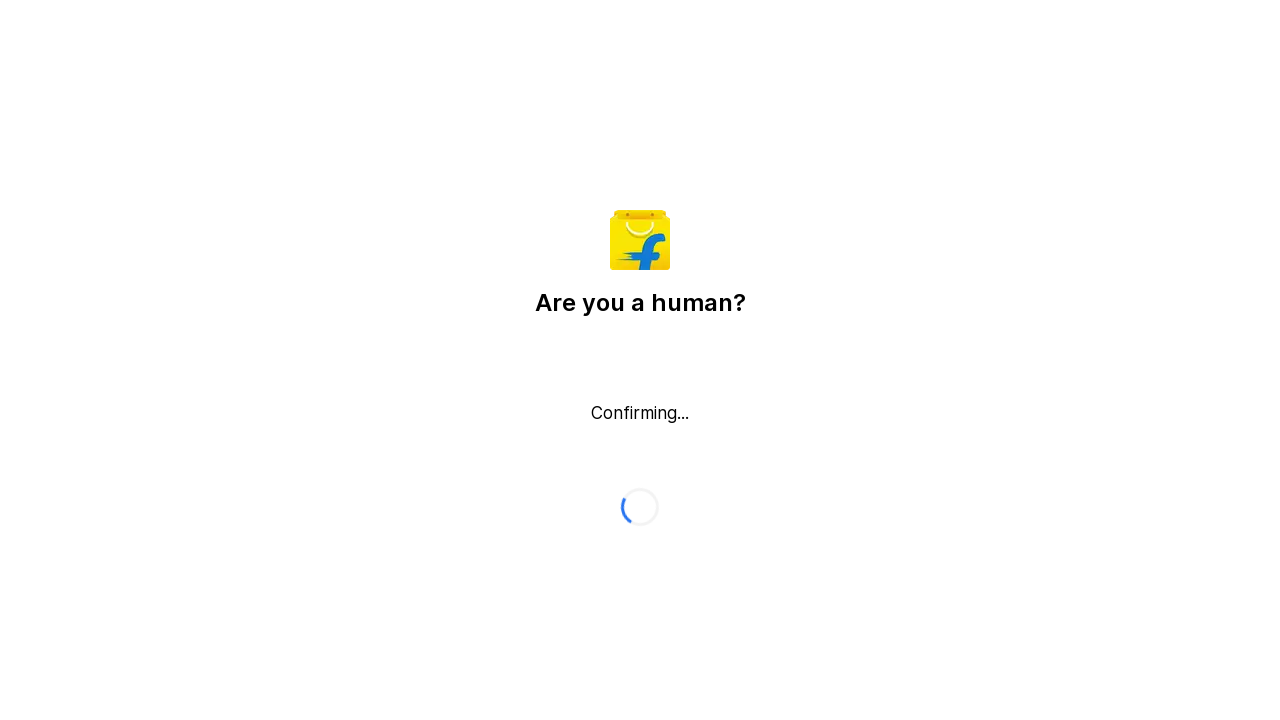

Cleared all browser cookies from context
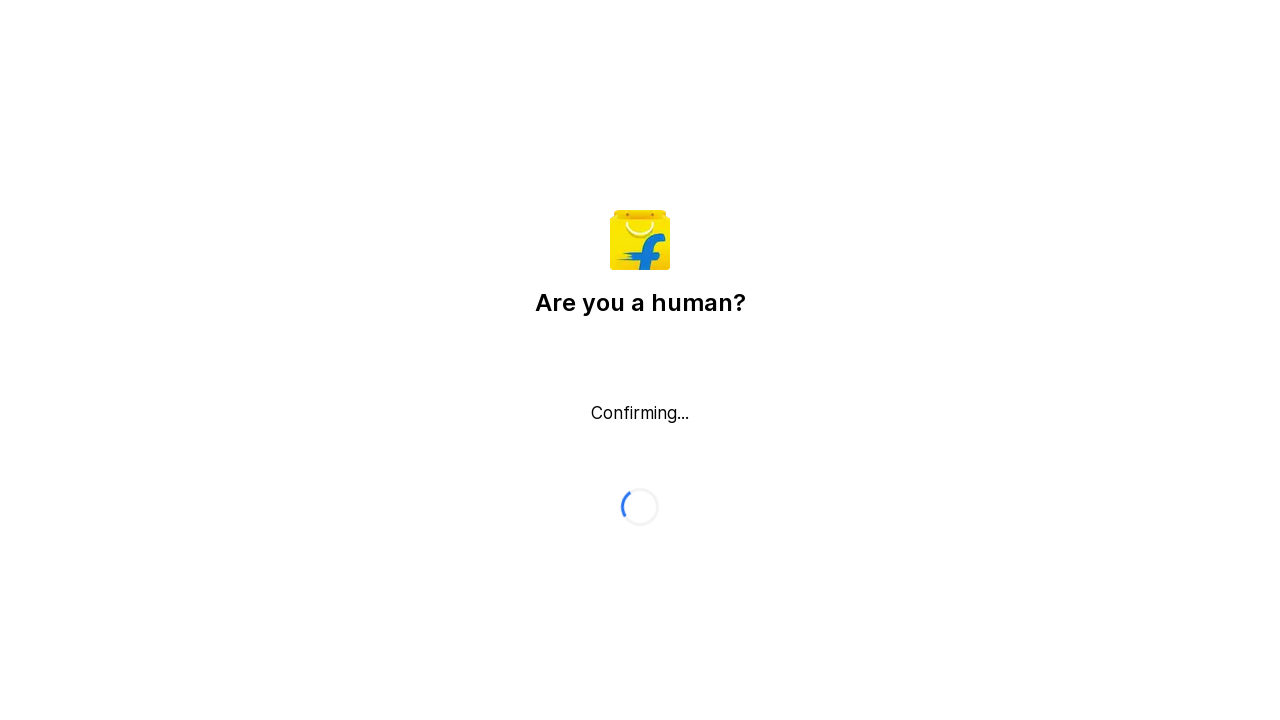

Verified cookies cleared - retrieved 0 cookies
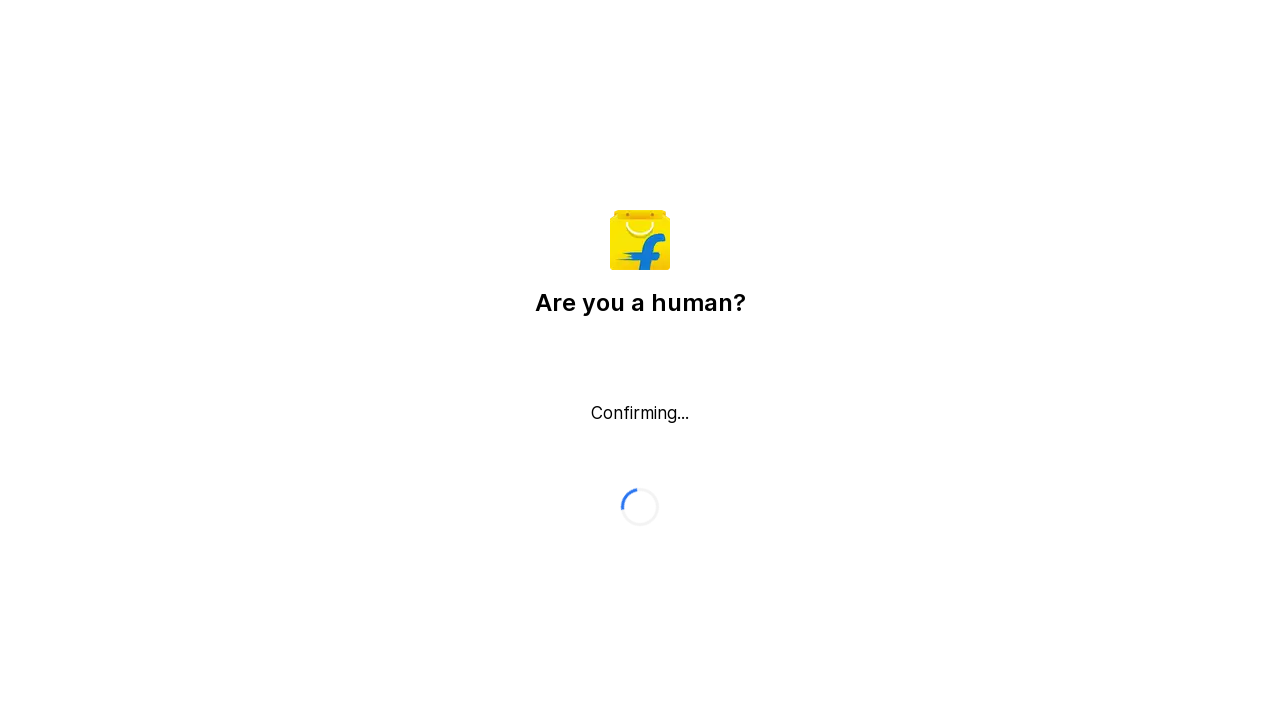

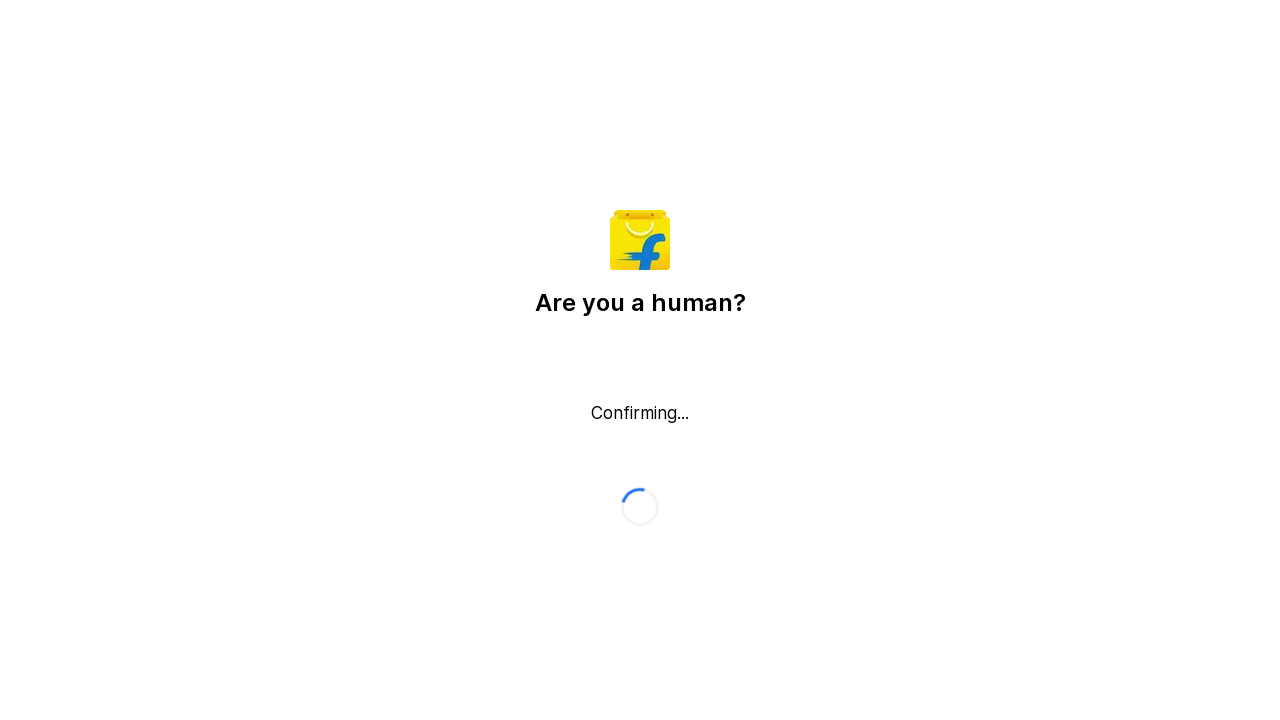